Tests file upload functionality by selecting a file and submitting the upload form

Starting URL: https://the-internet.herokuapp.com/upload

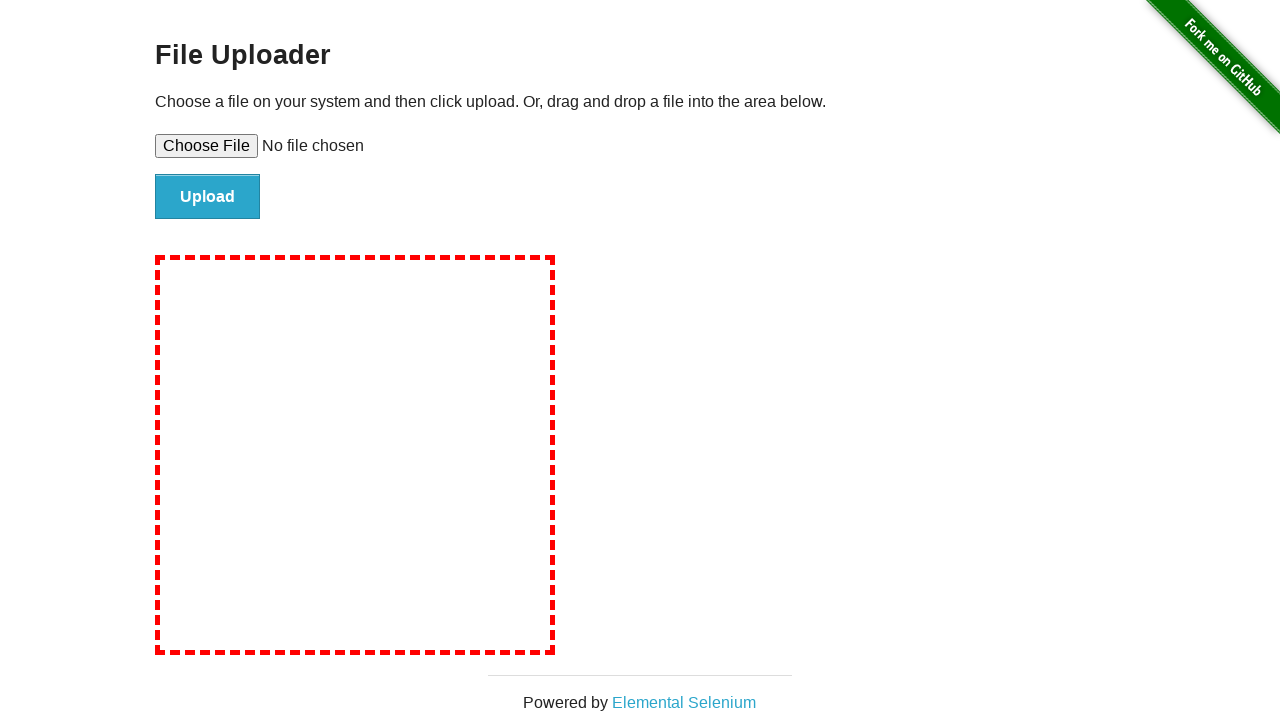

Located file upload input element
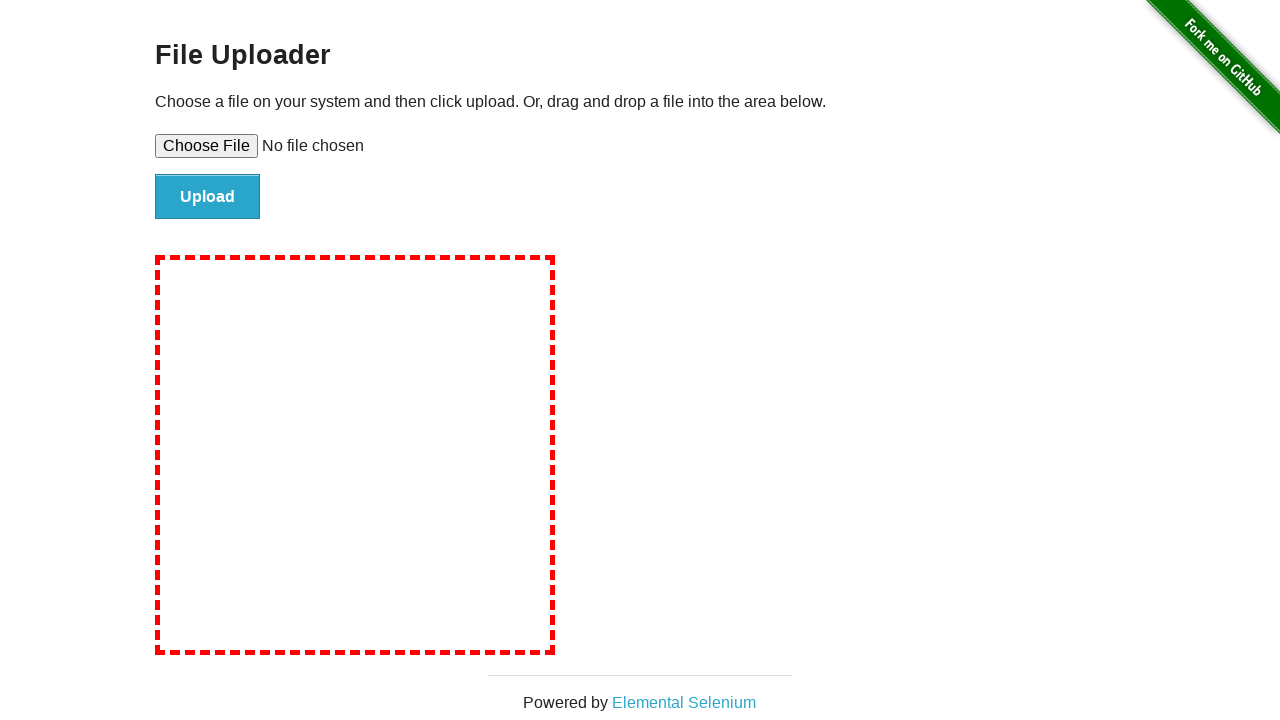

Created temporary test file for upload
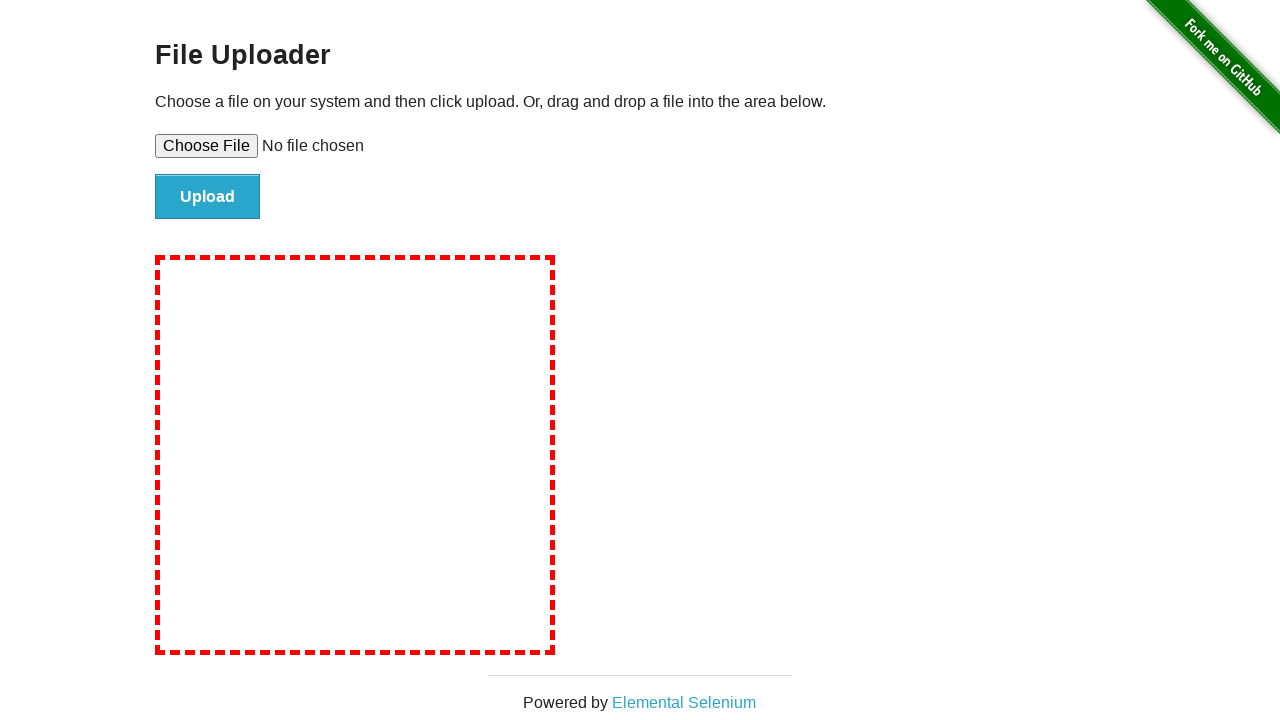

Set input file to temporary test file
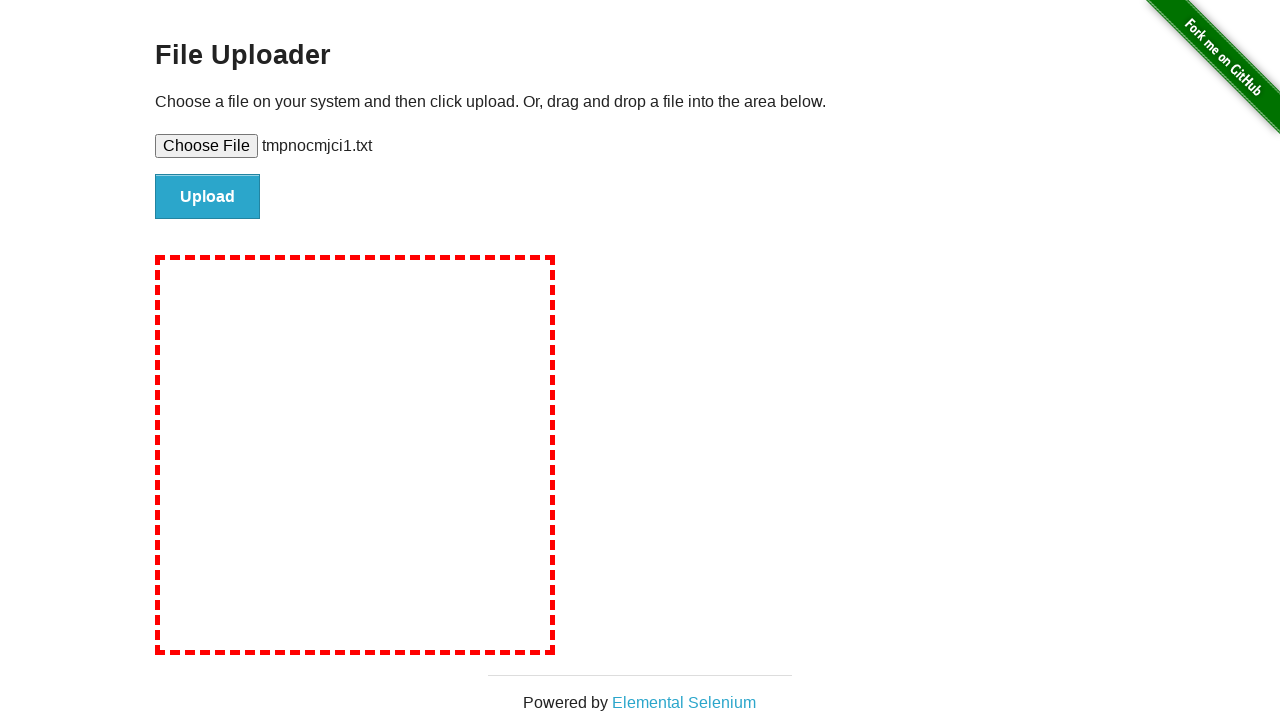

Clicked file submit button to upload file at (208, 197) on #file-submit
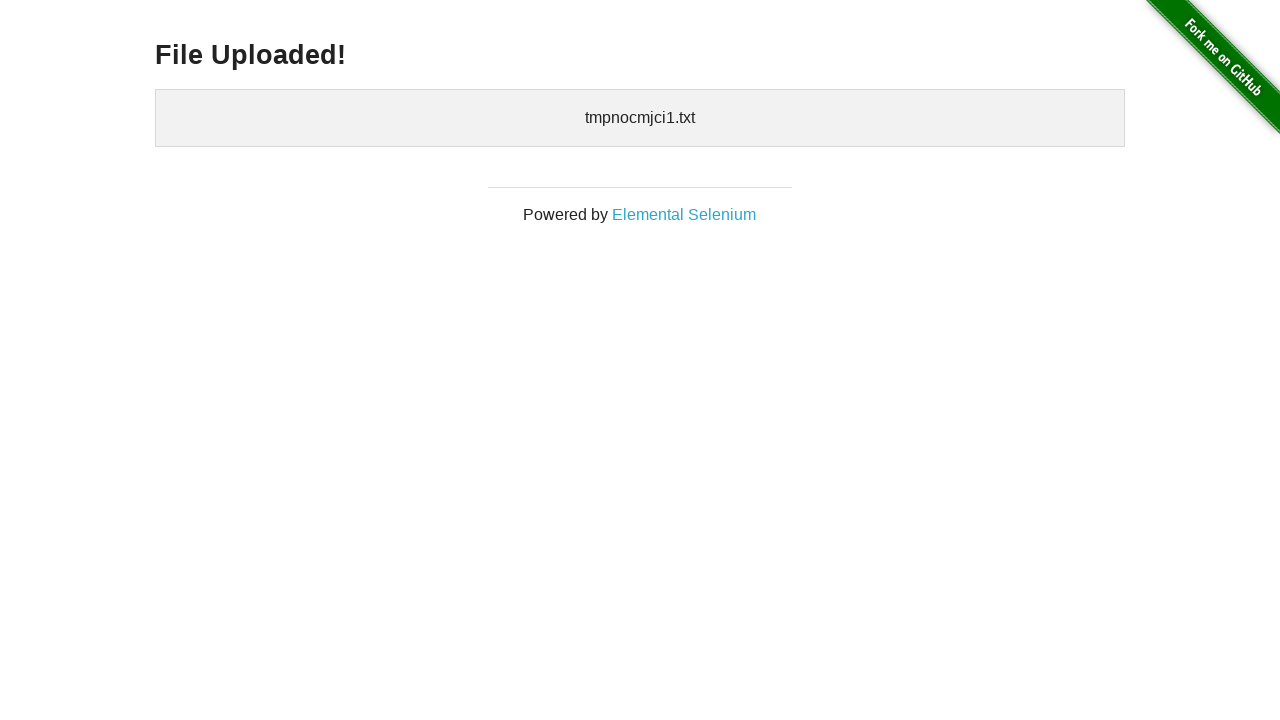

Upload completed and result header appeared
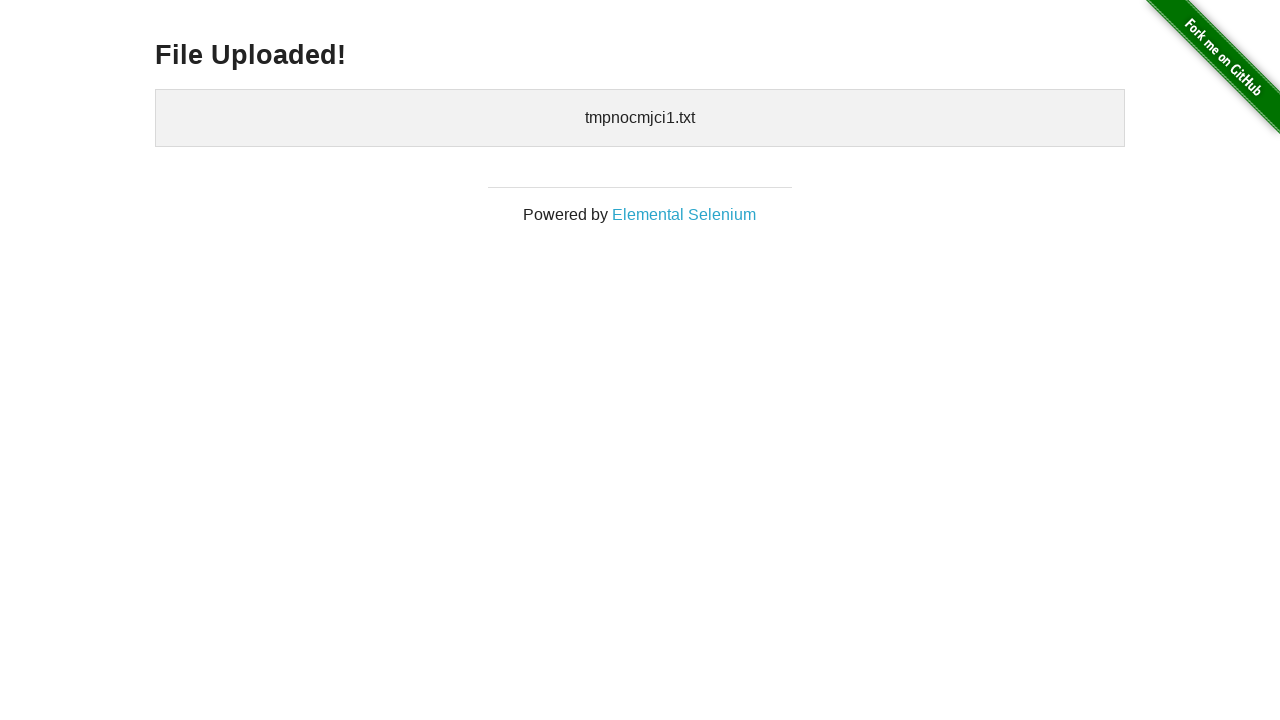

Cleaned up temporary test file
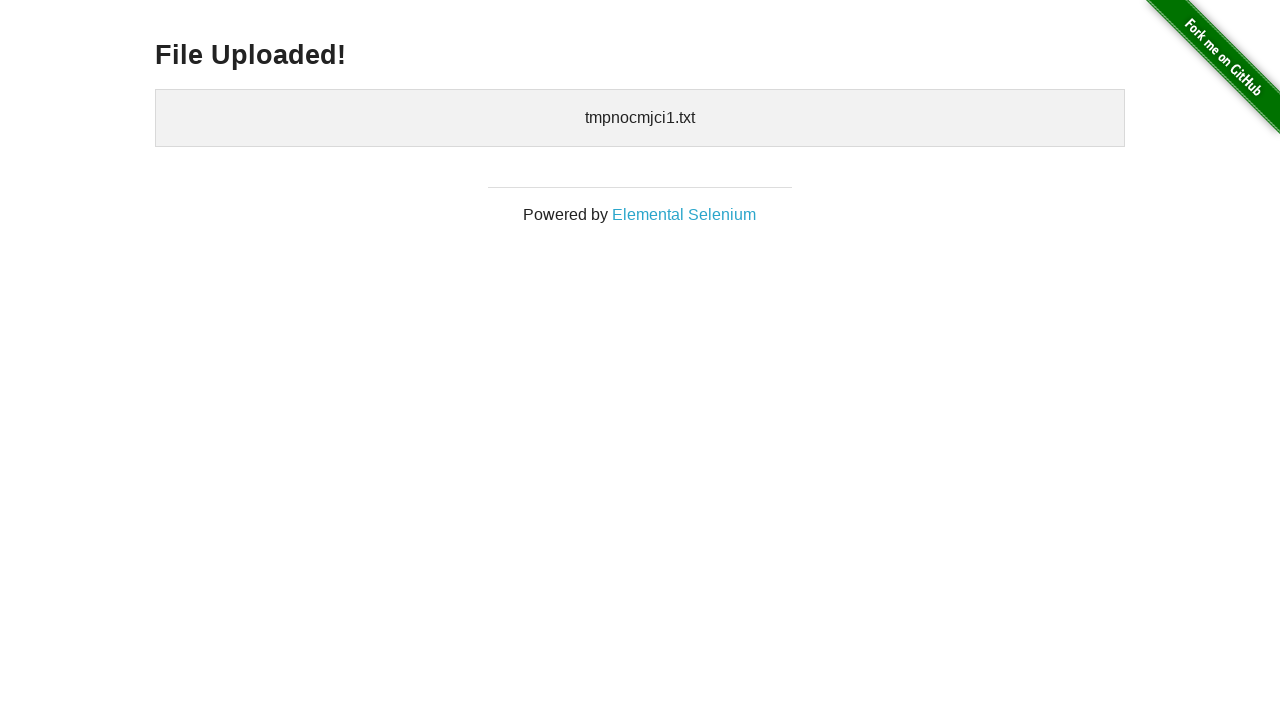

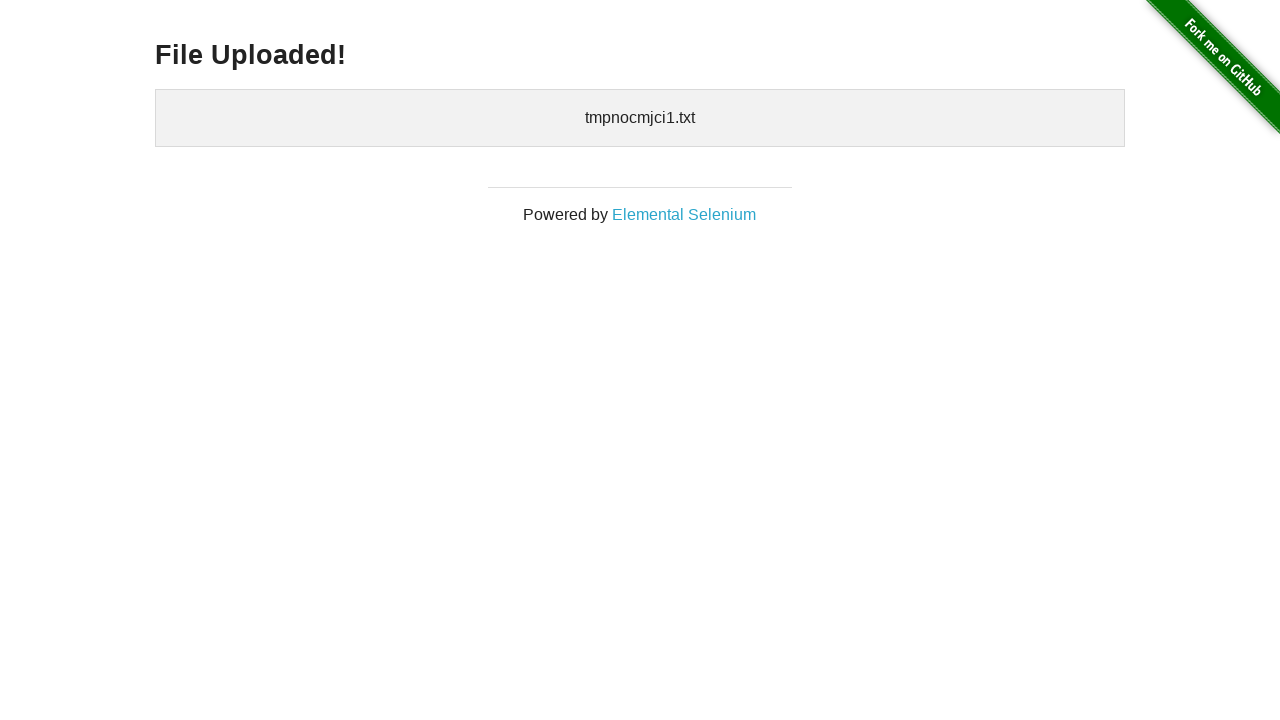